Tests drag and drop functionality by dragging a draggable element and dropping it onto a droppable target area on the jQuery UI demo page.

Starting URL: http://jqueryui.com/resources/demos/droppable/default.html

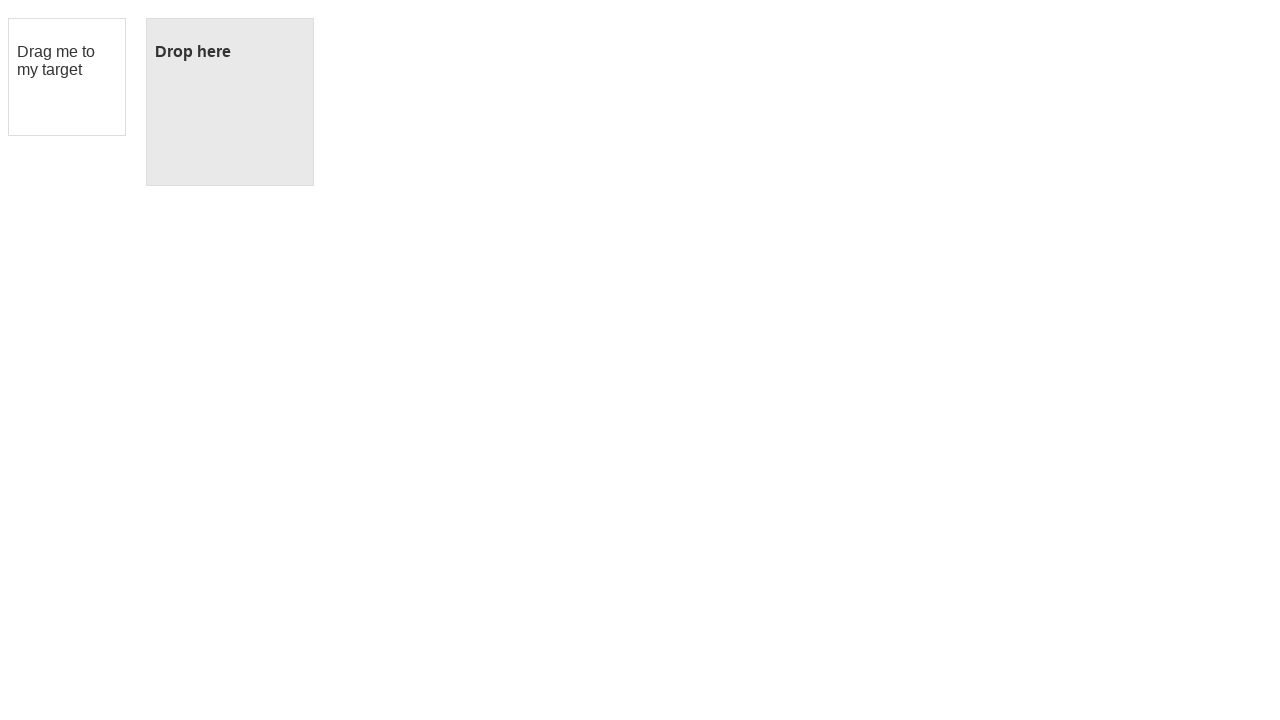

Draggable element loaded on jQuery UI demo page
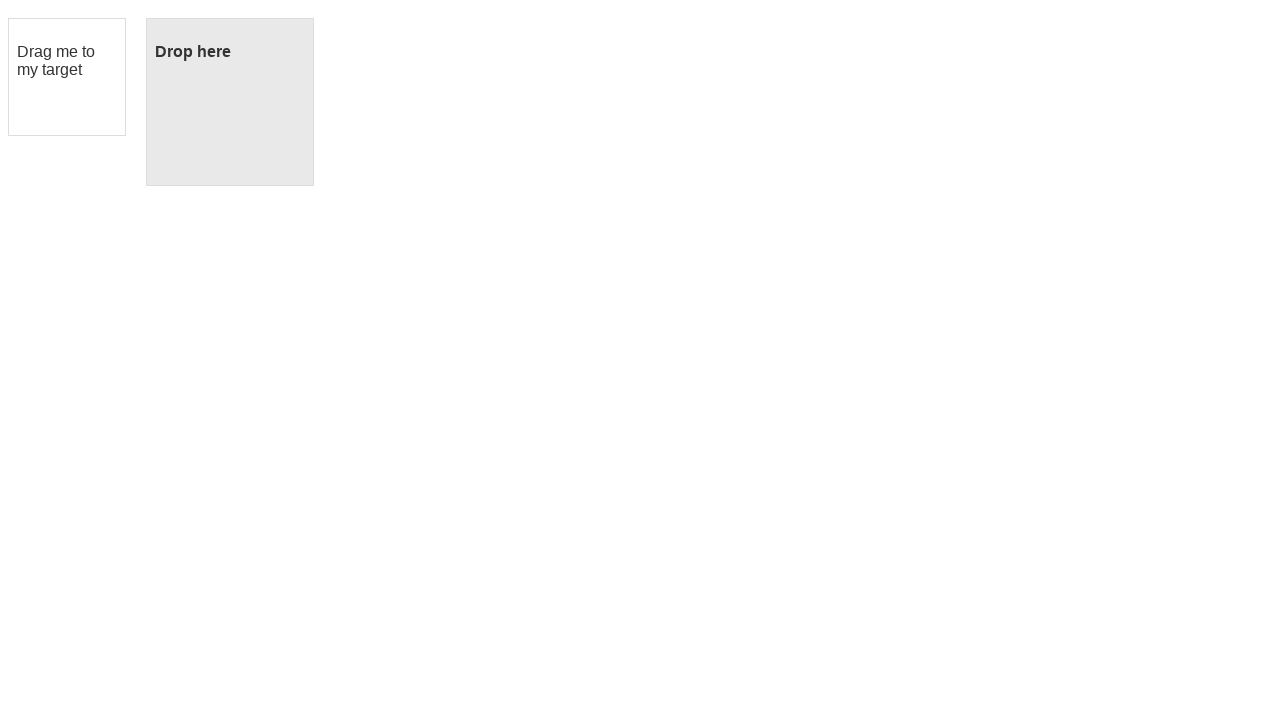

Droppable target element loaded
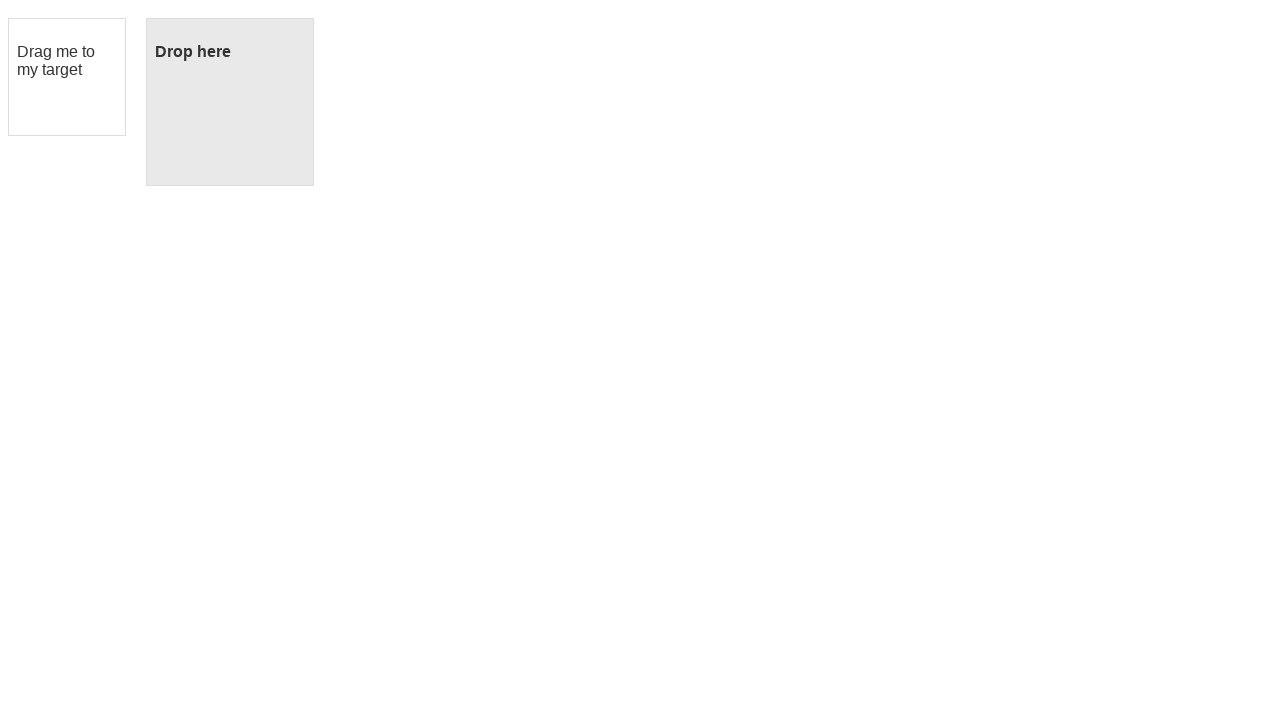

Dragged draggable element and dropped it onto droppable target at (230, 102)
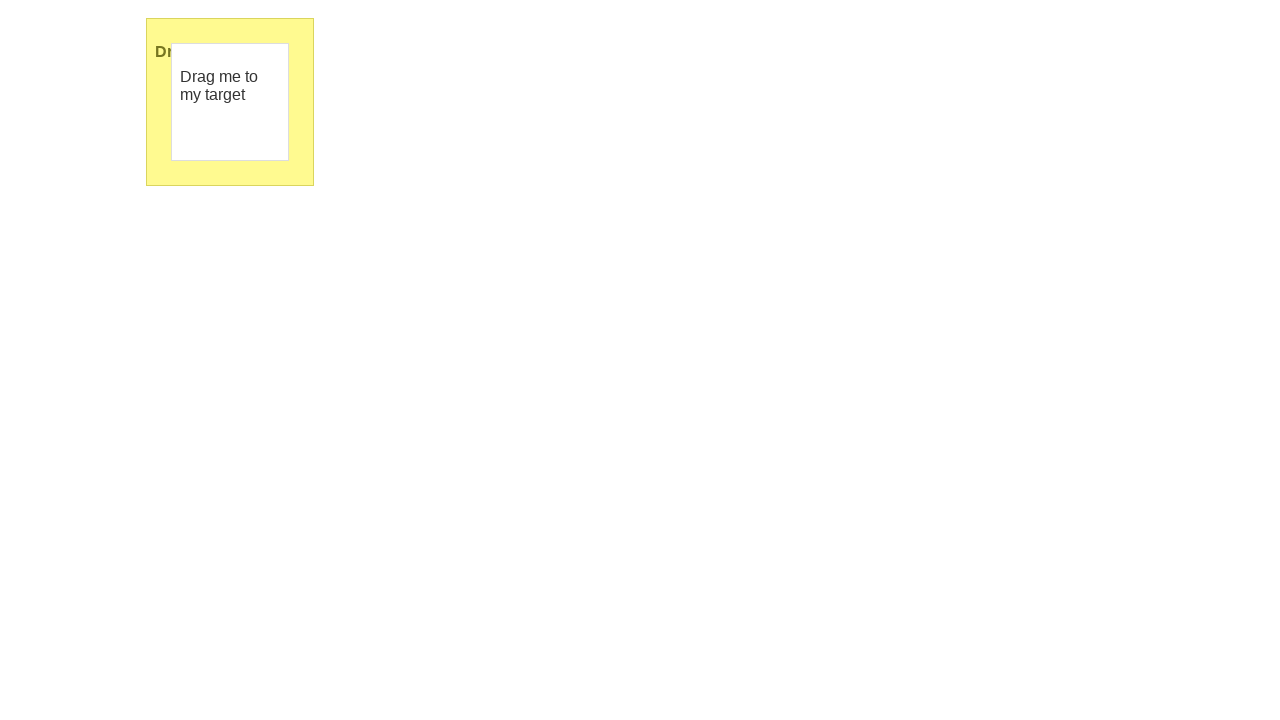

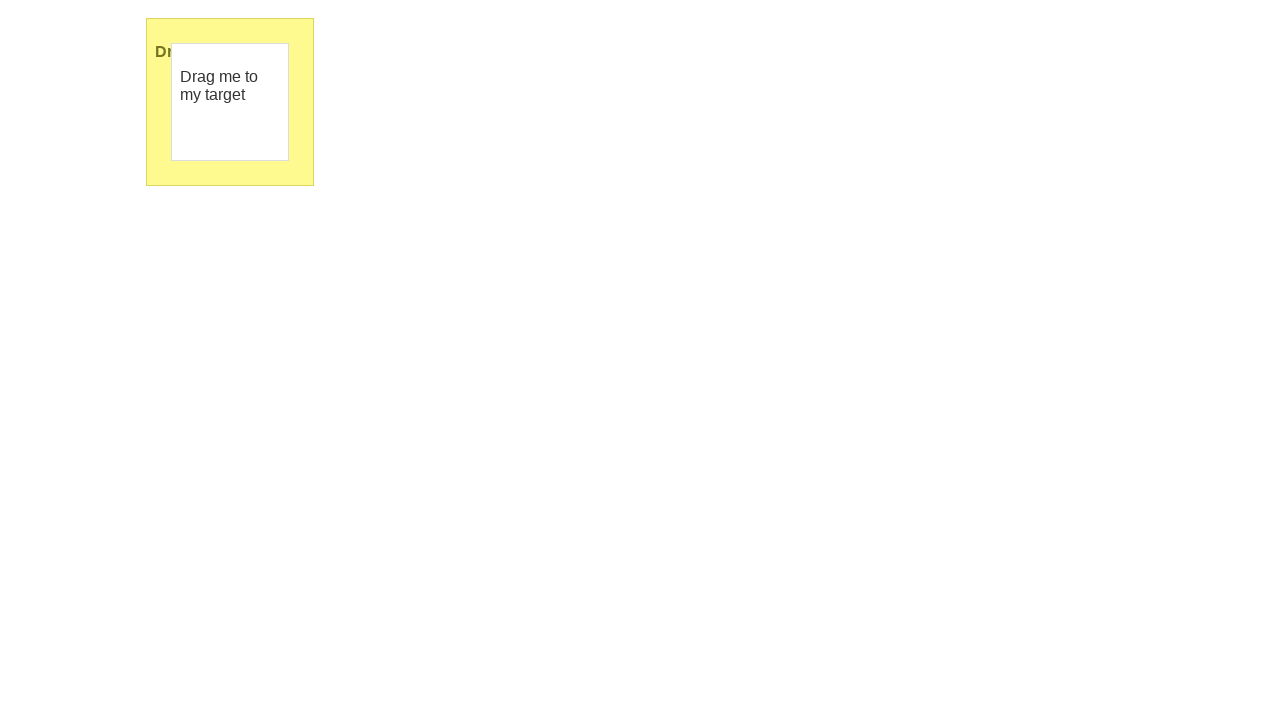